Verifies that key elements are displayed on the DemoQA homepage including header, logo, and main section elements

Starting URL: https://demoqa.com/

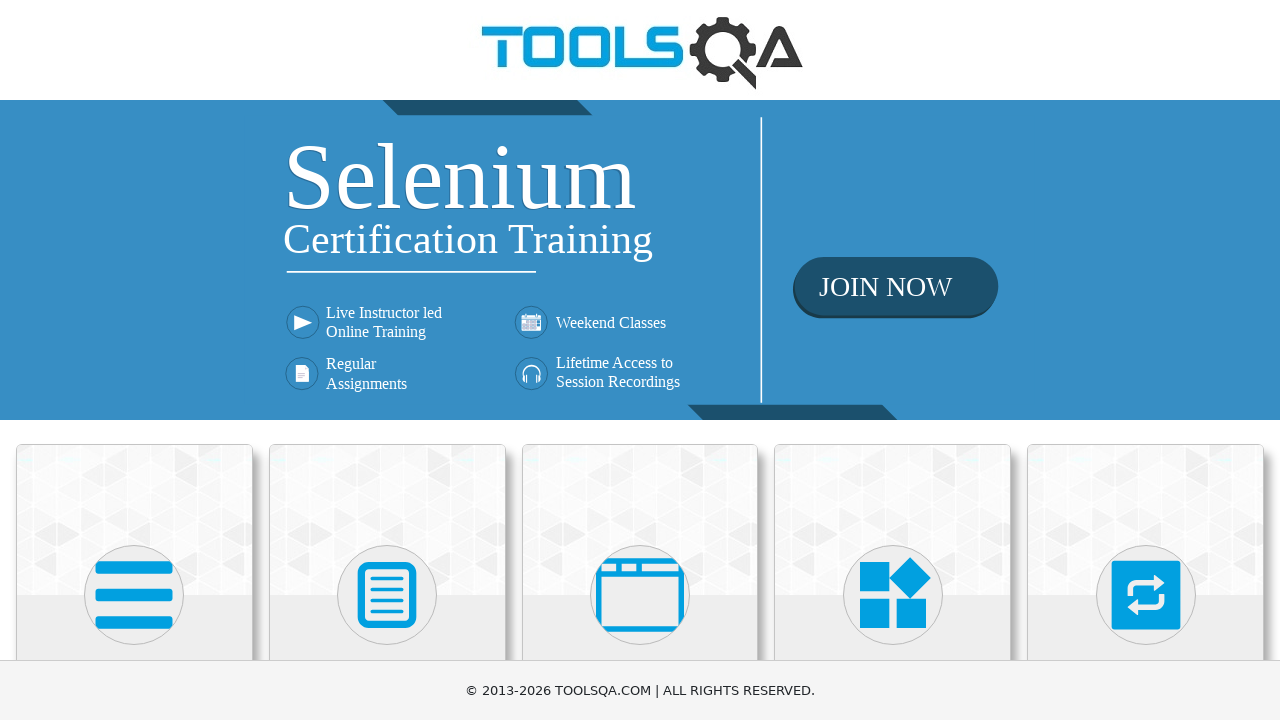

Navigated to DemoQA homepage
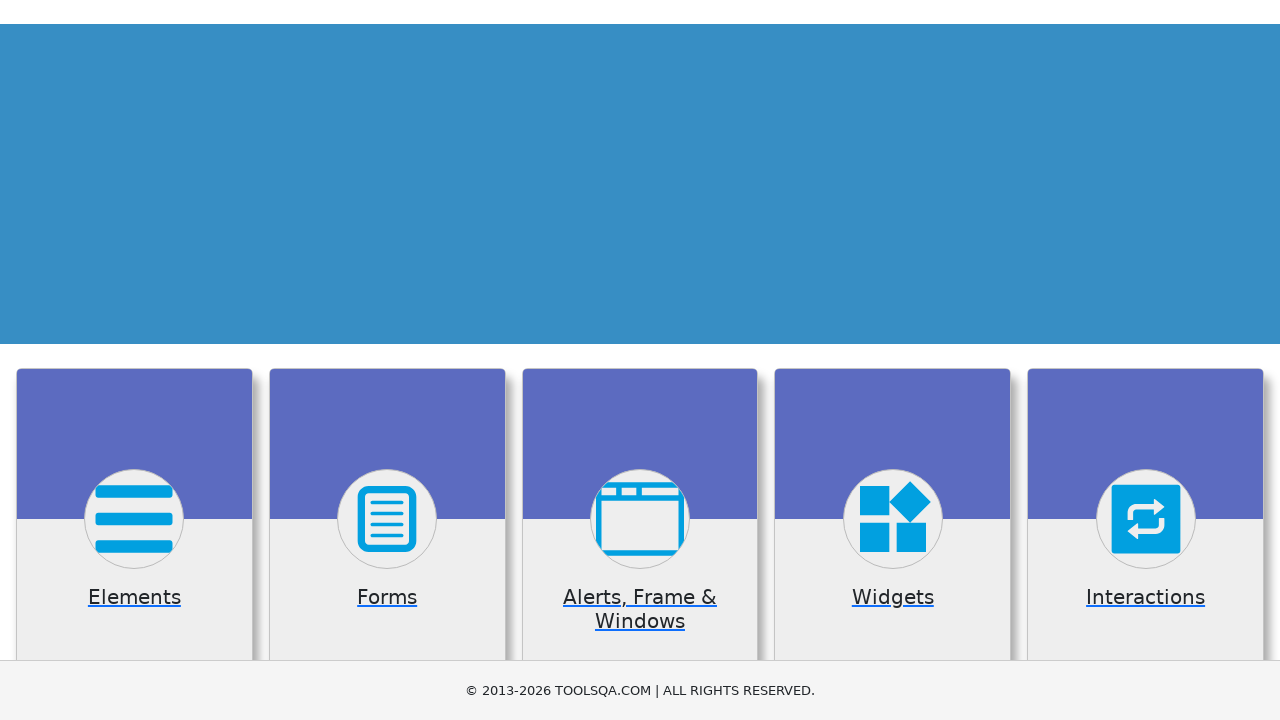

Verified header logo is visible
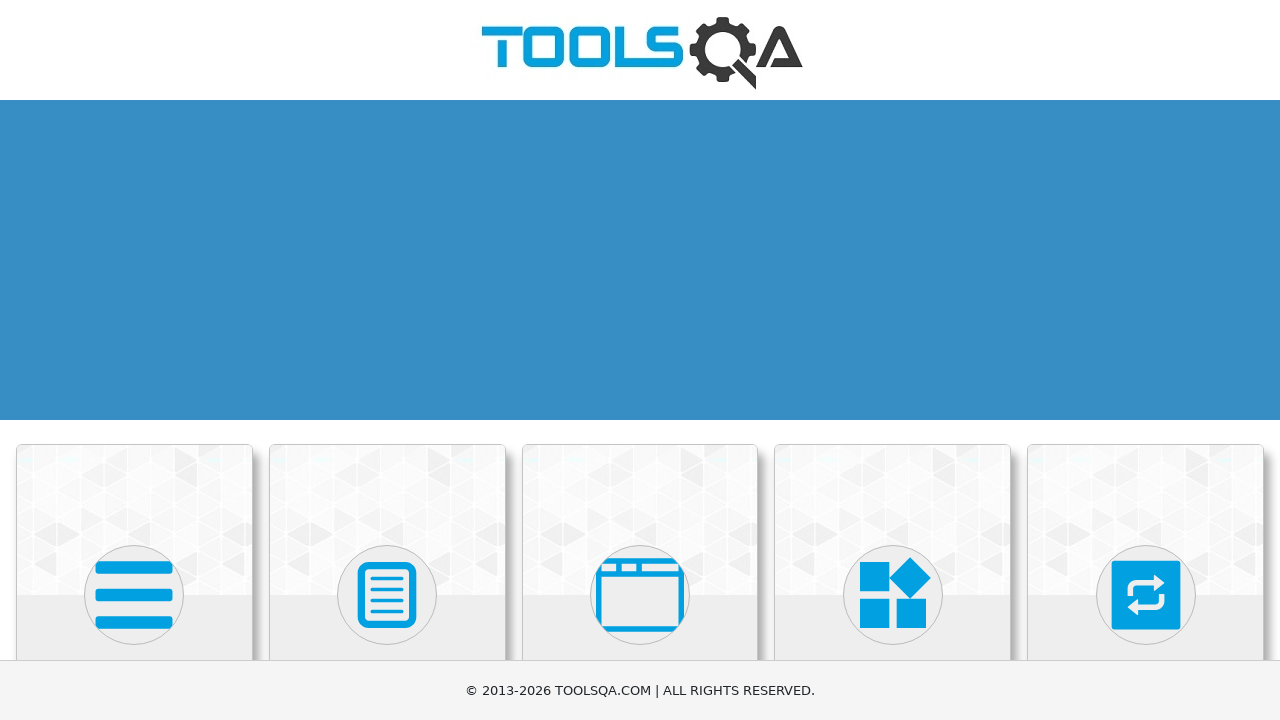

Verified main logo is visible
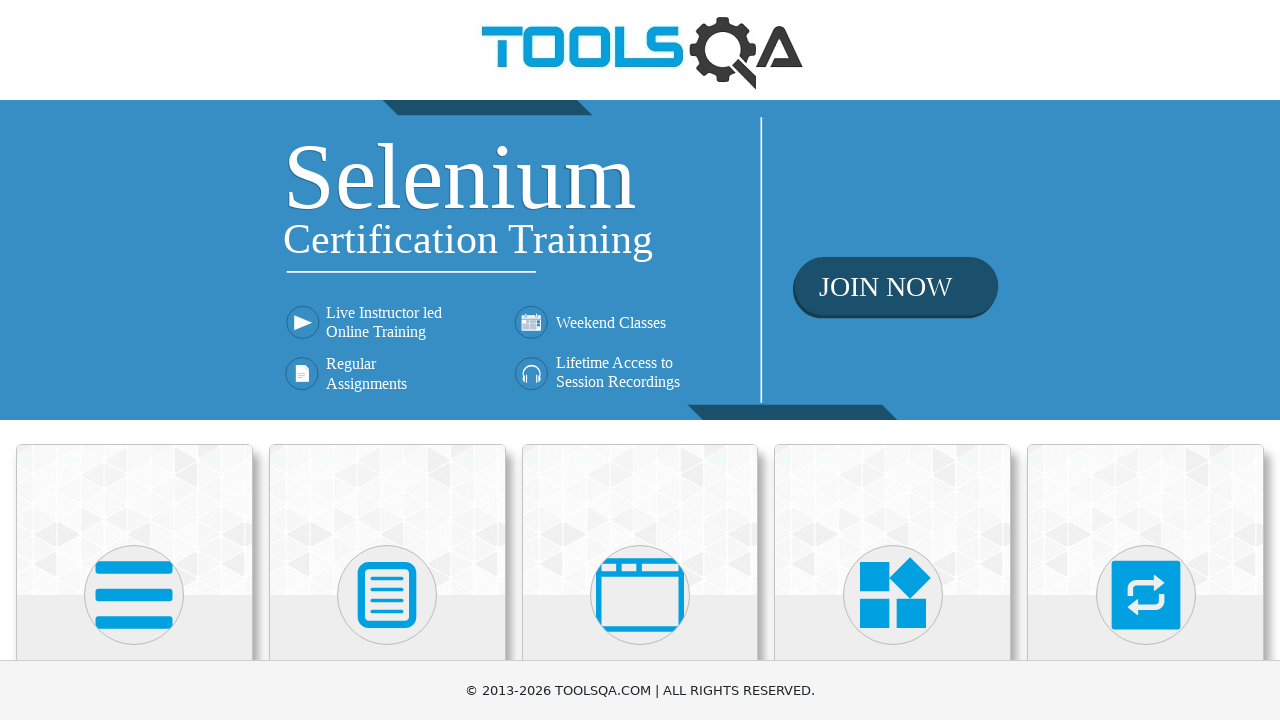

Verified main section element 1 is visible
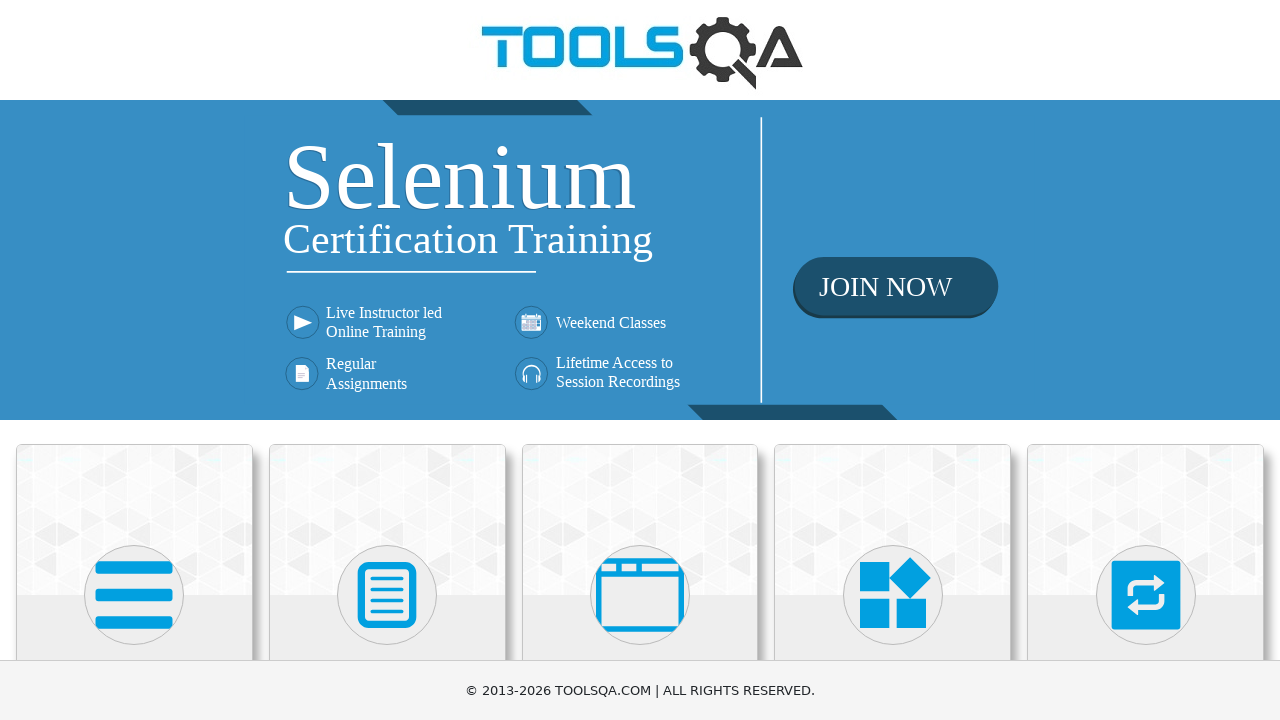

Verified main section element 2 is visible
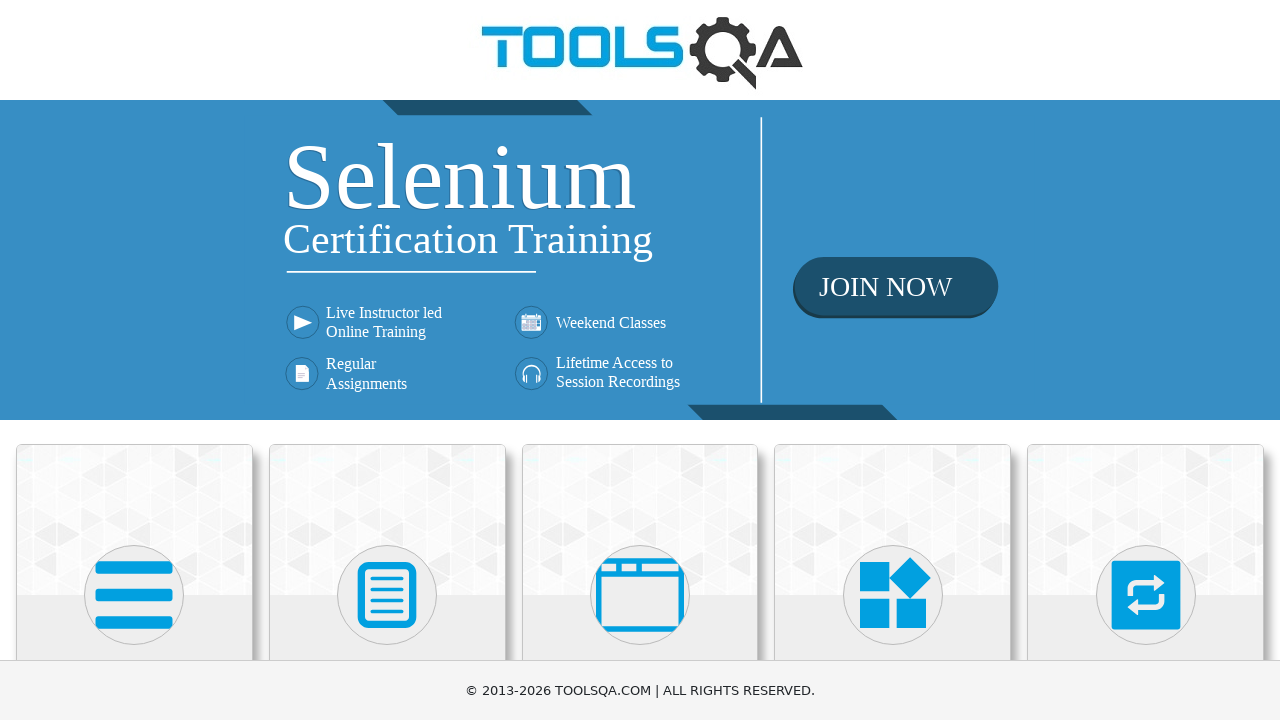

Verified main section element 3 is visible
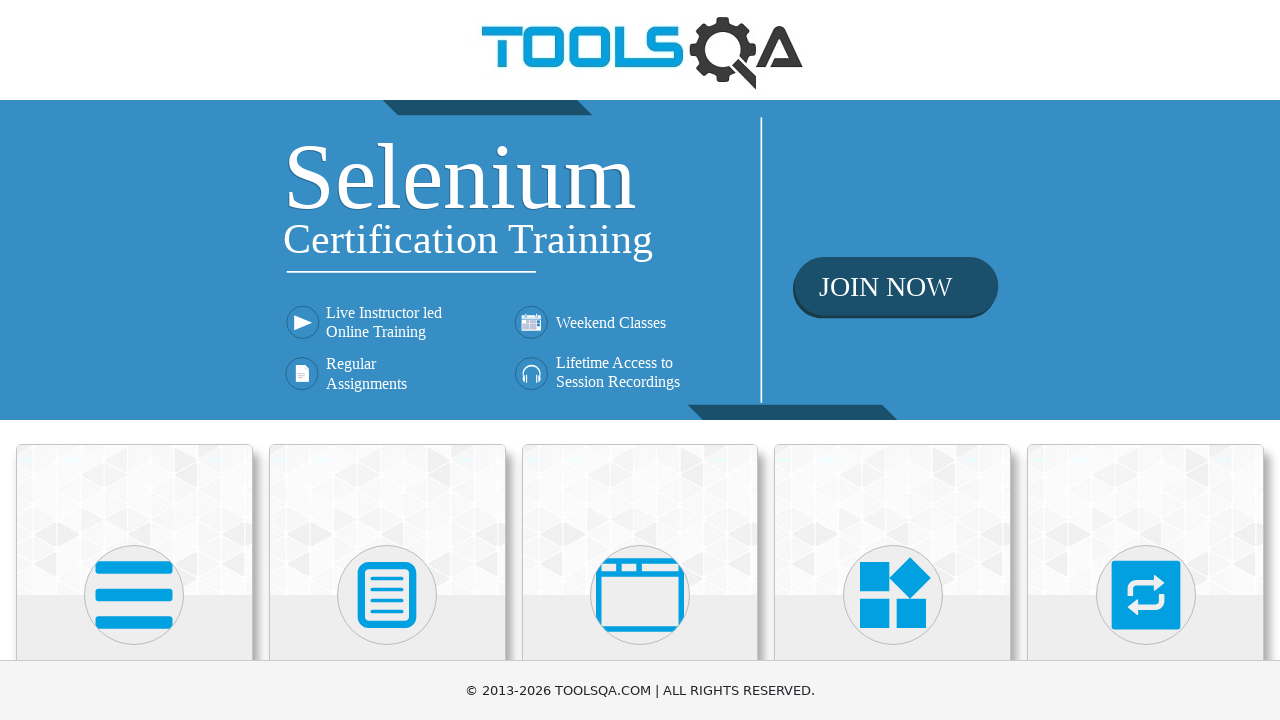

Verified main section element 4 is visible
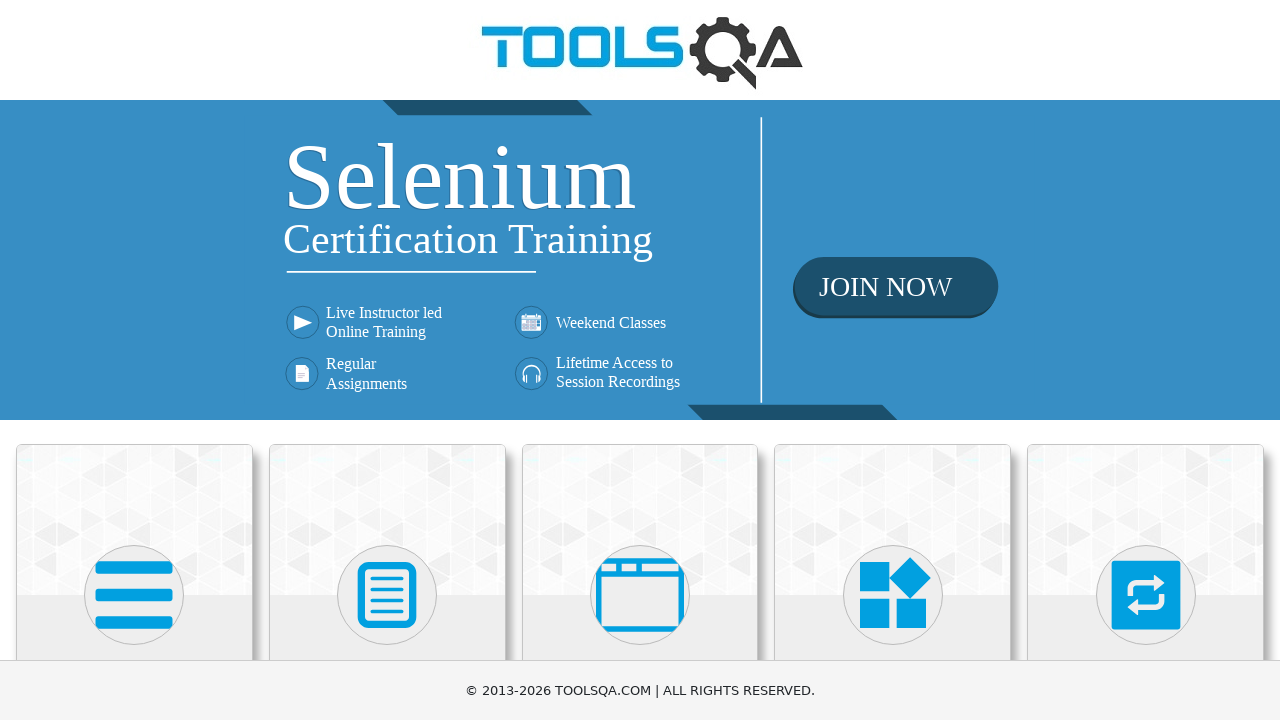

Verified main section element 5 is visible
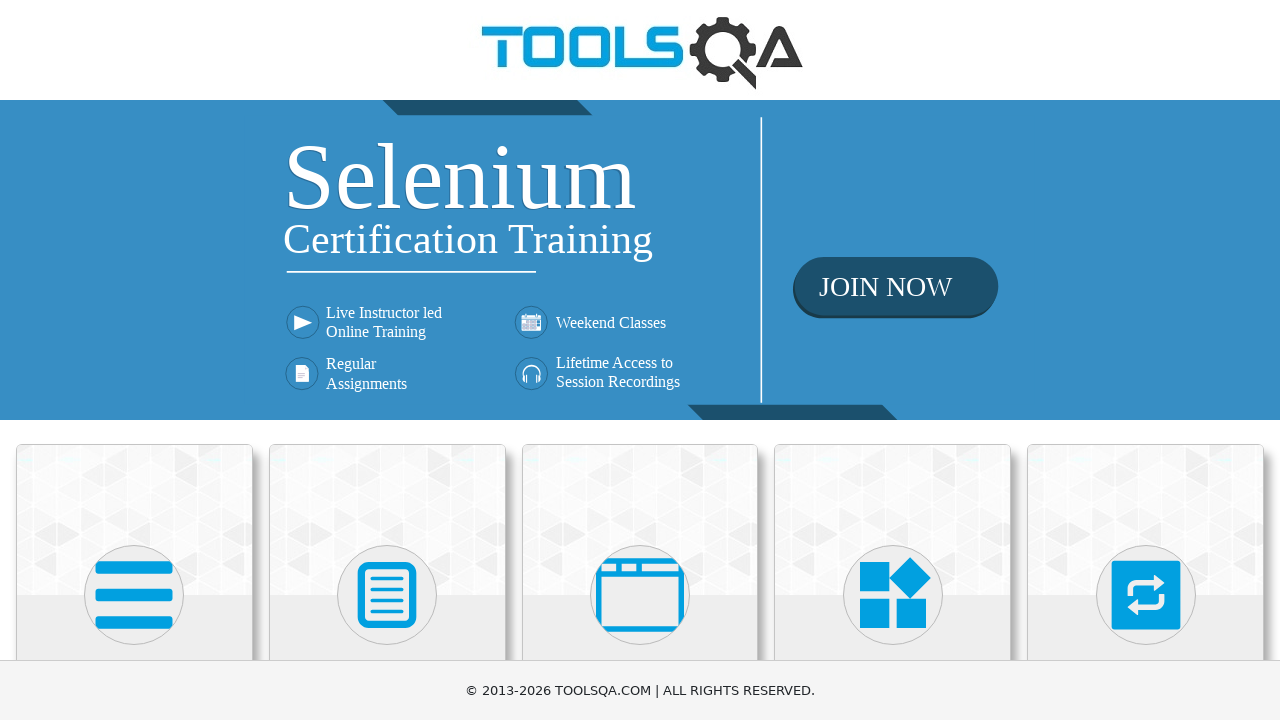

Verified main section element 6 is visible
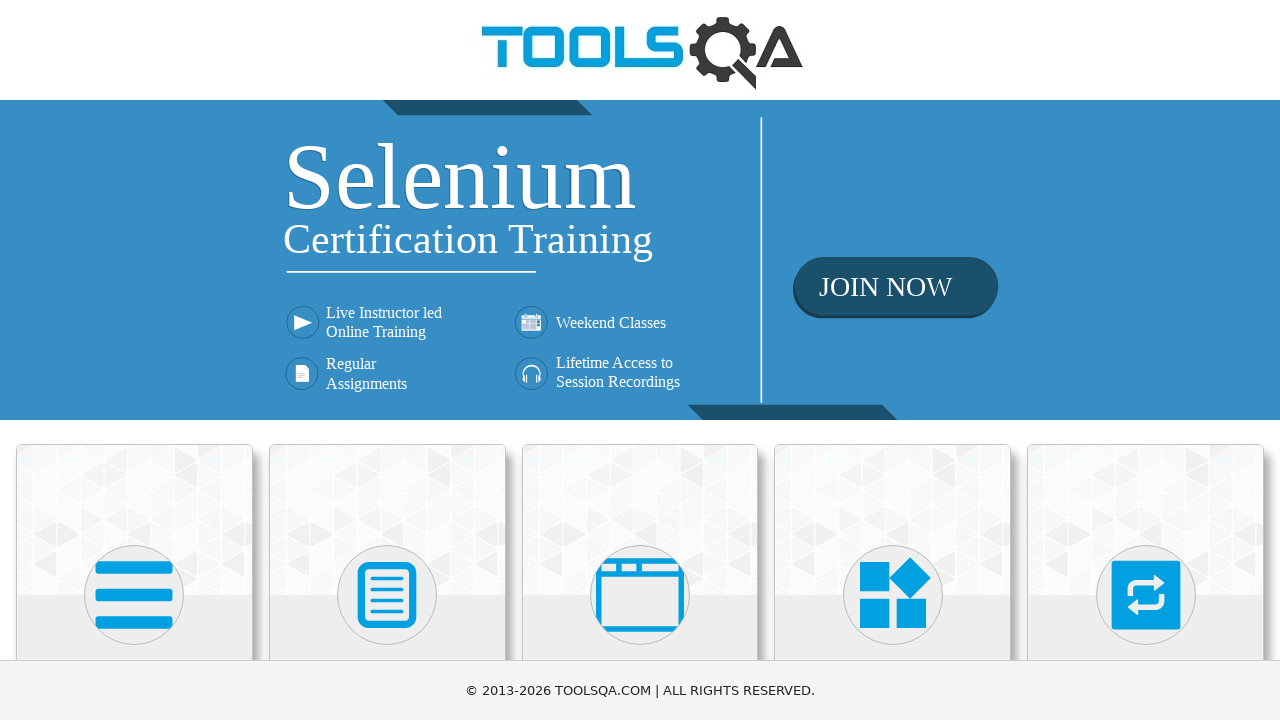

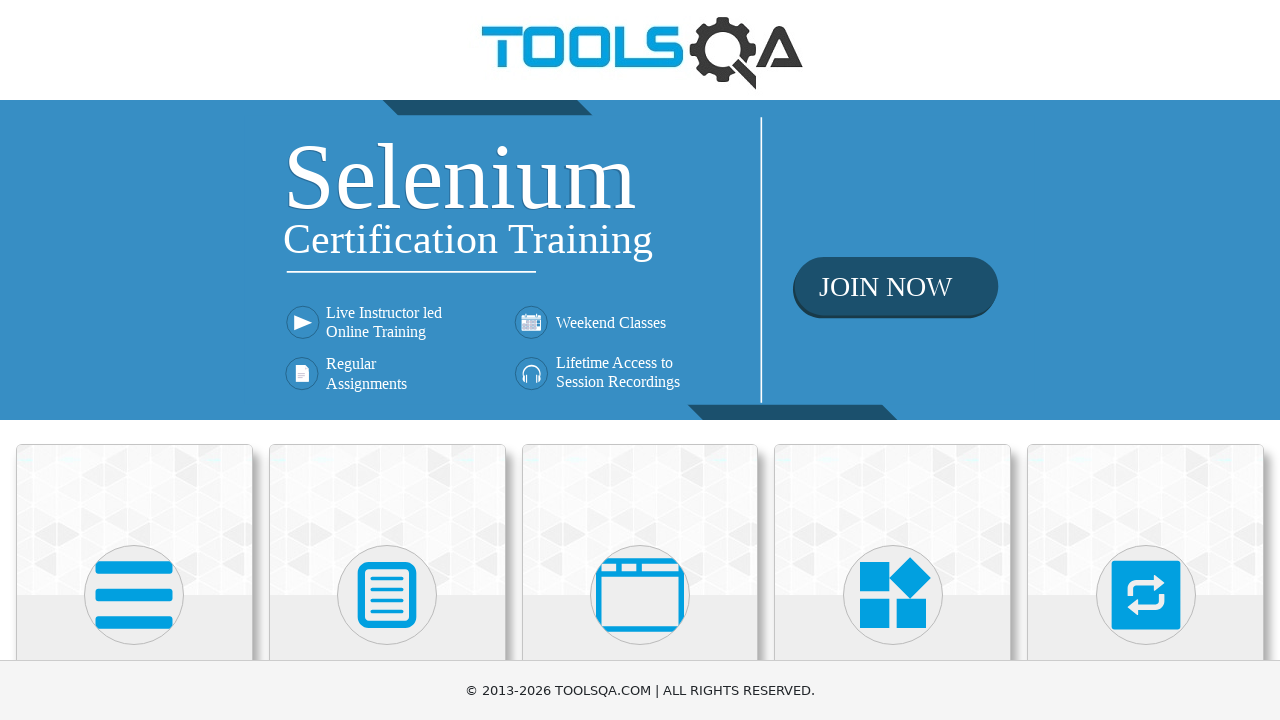